Tests registration form validation by filling all fields except passwords and verifying error messages appear

Starting URL: http://parabank.parasoft.com/

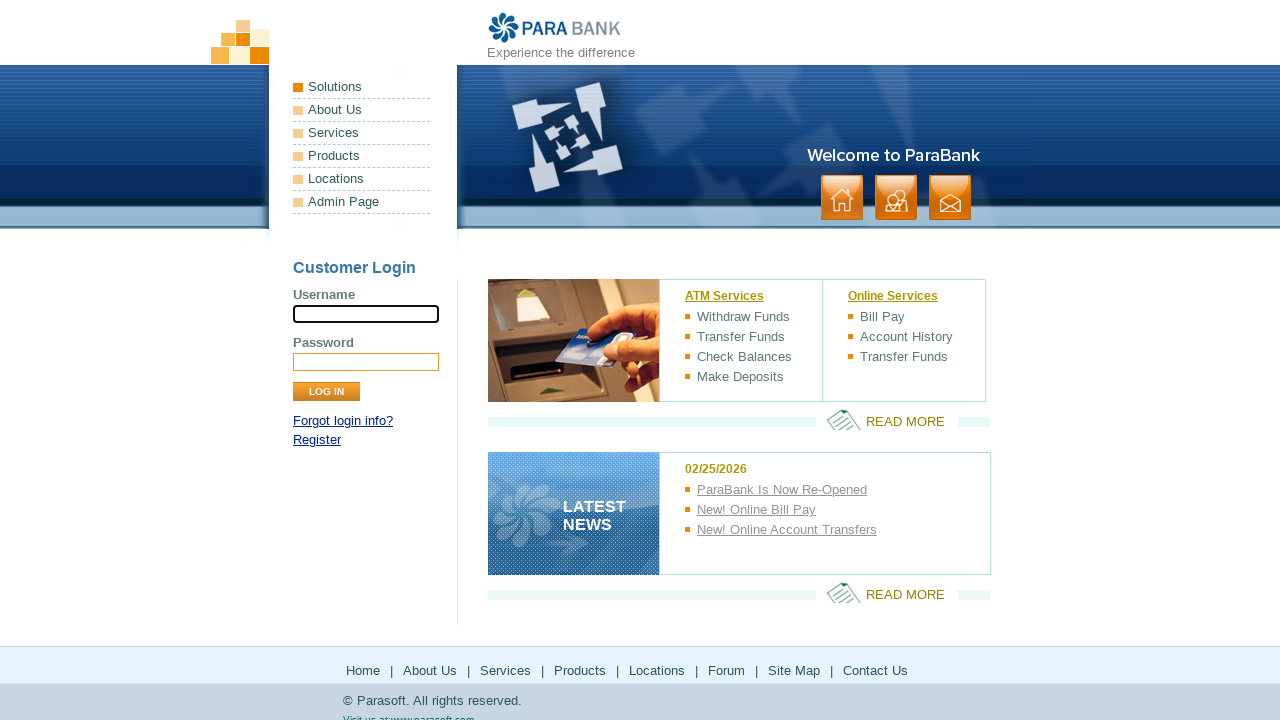

Clicked Register link at (317, 440) on xpath=//div[@id='loginPanel']/p[last()]/a
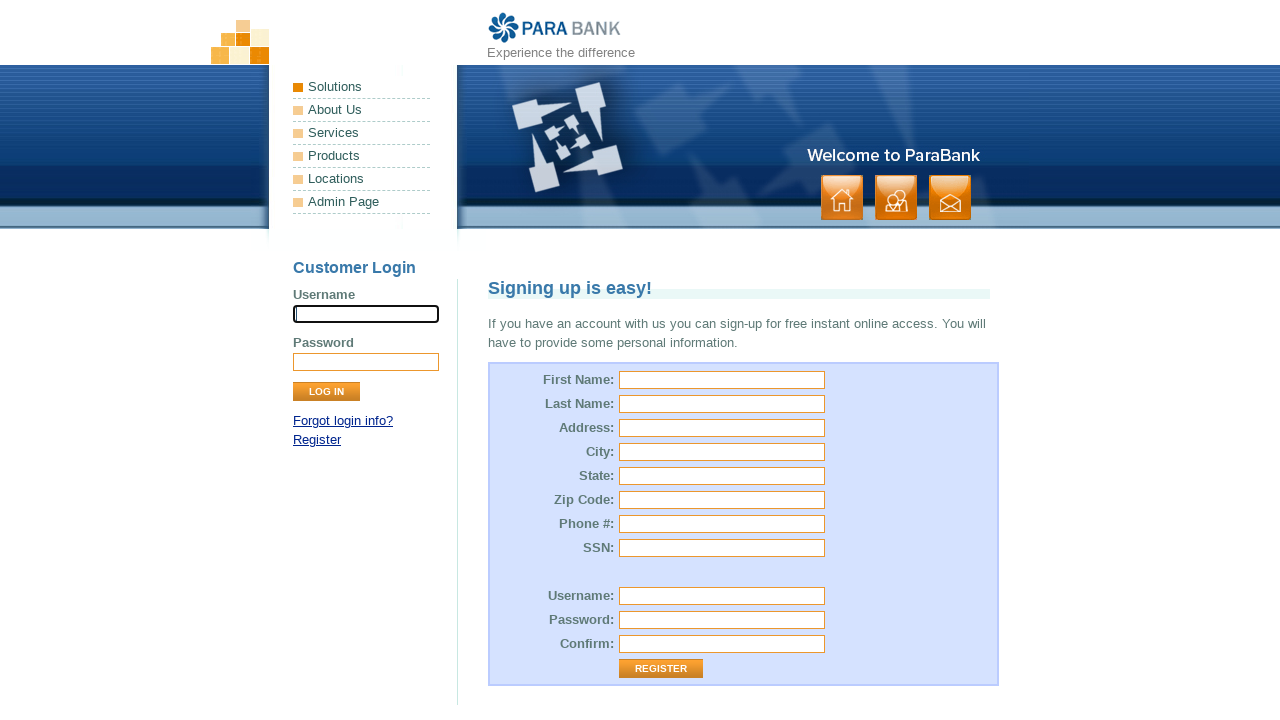

Filled first name field with 'Adam' on #customer\.firstName
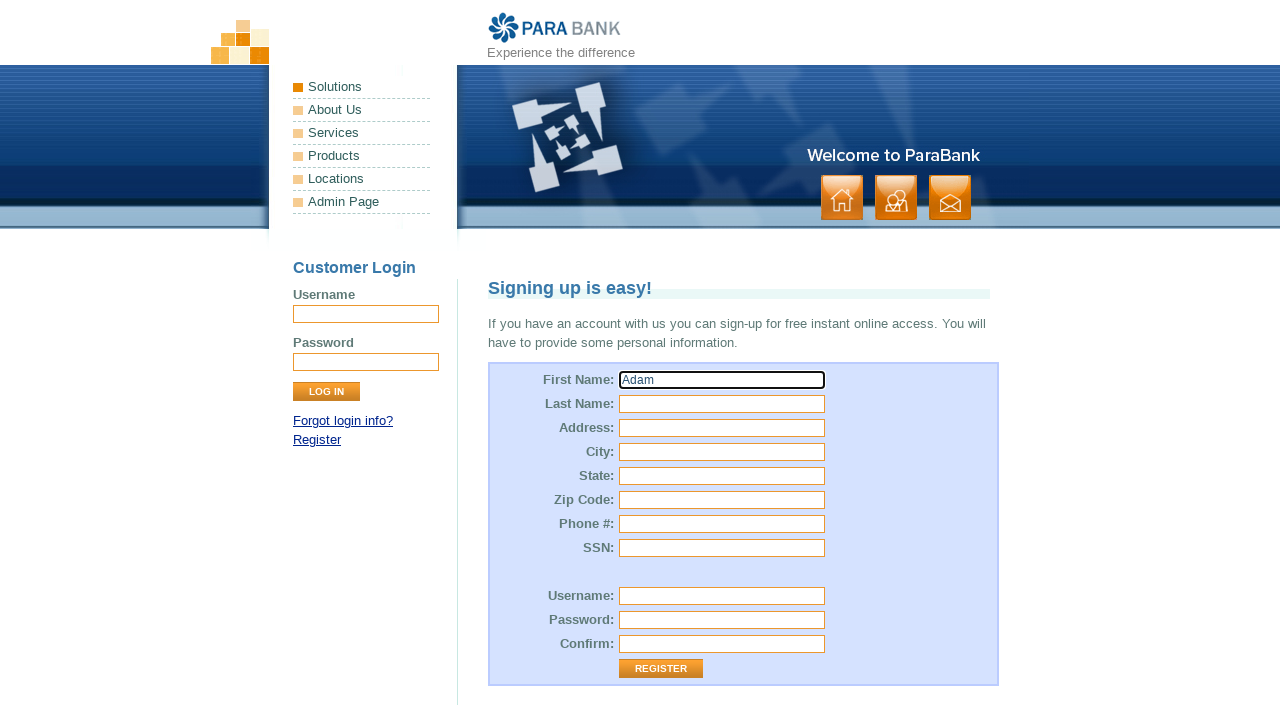

Filled last name field with 'Moskal' on #customer\.lastName
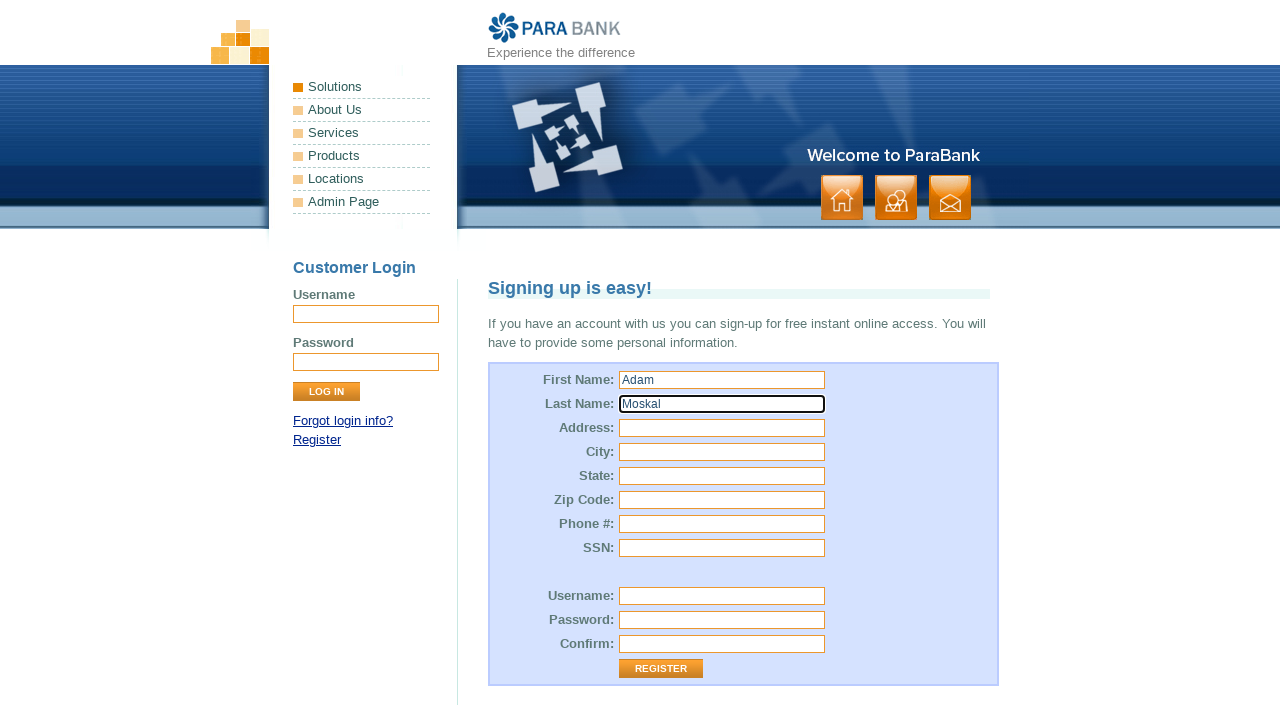

Filled street field with '2 Pułku Lotniczego' on #customer\.address\.street
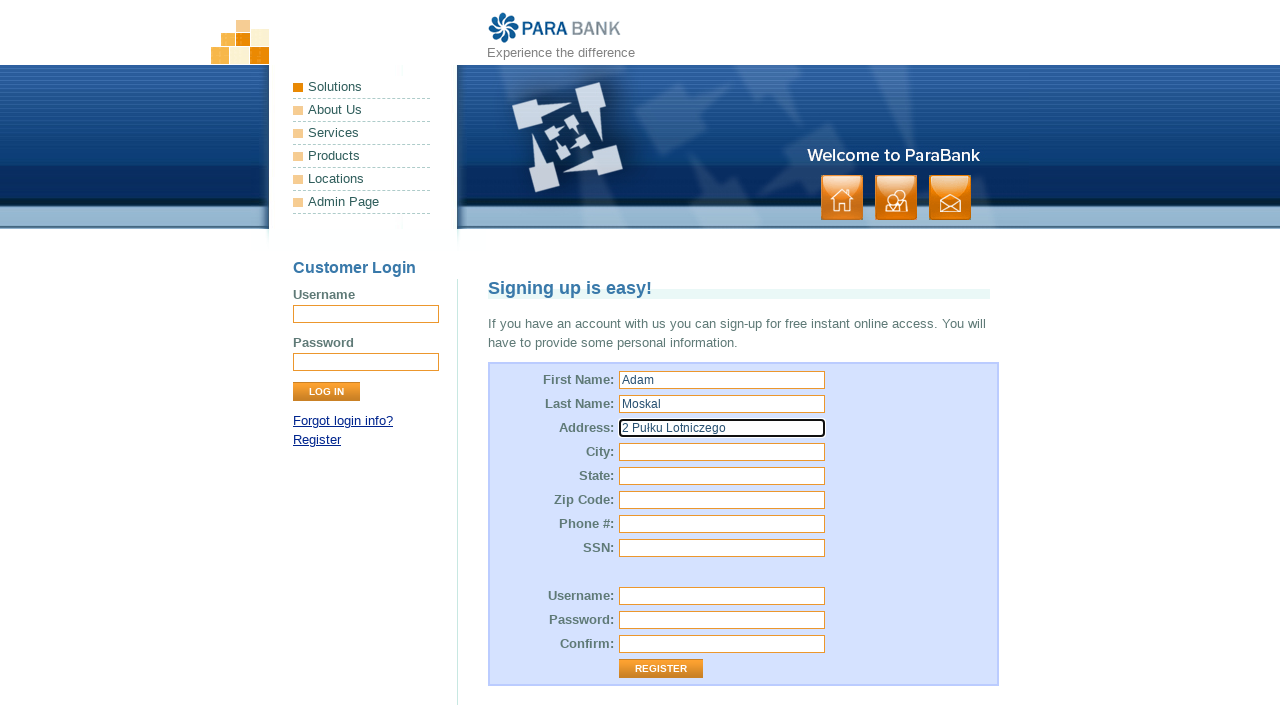

Filled city field with 'Kraków' on #customer\.address\.city
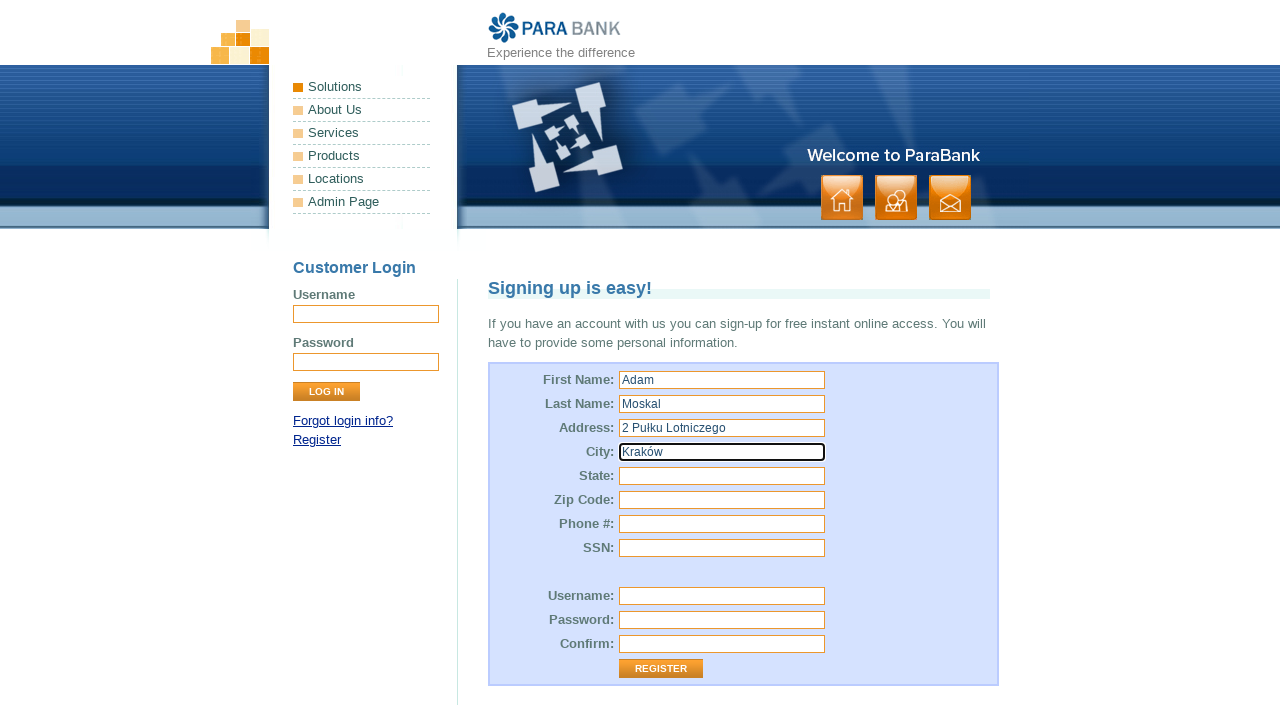

Filled state field with 'Małopolska' on #customer\.address\.state
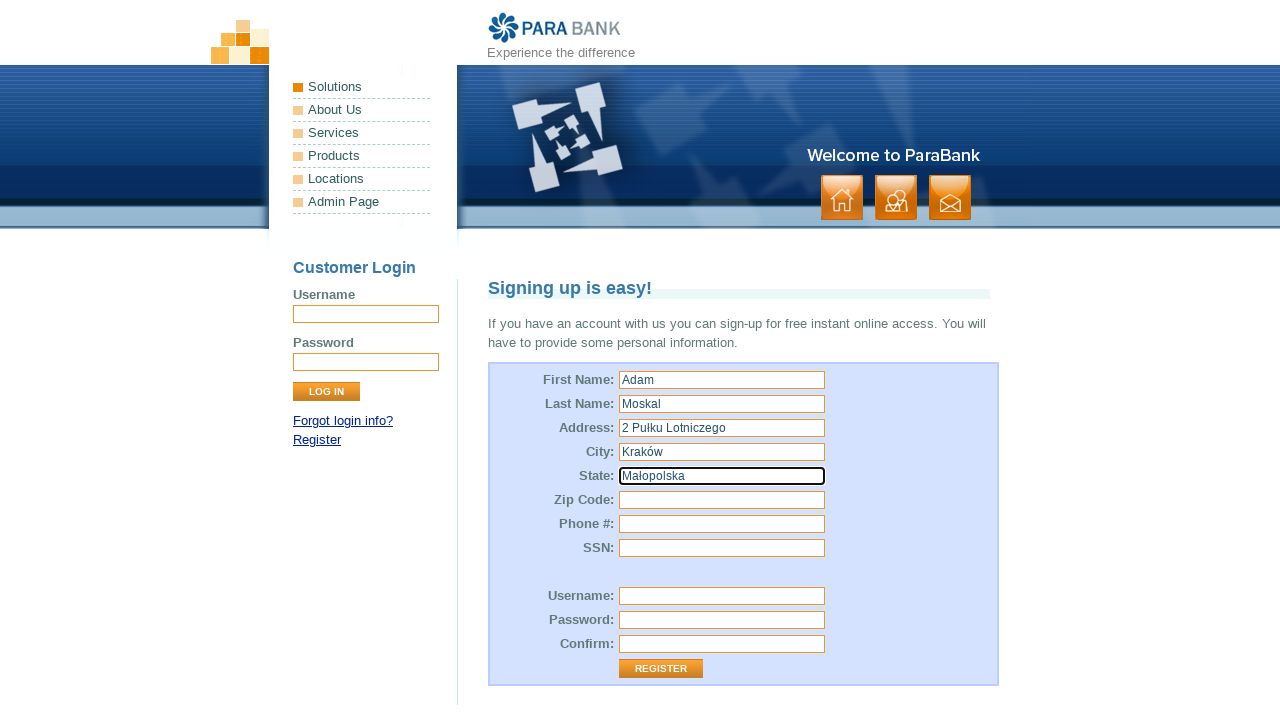

Filled zip code field with '00-111' on #customer\.address\.zipCode
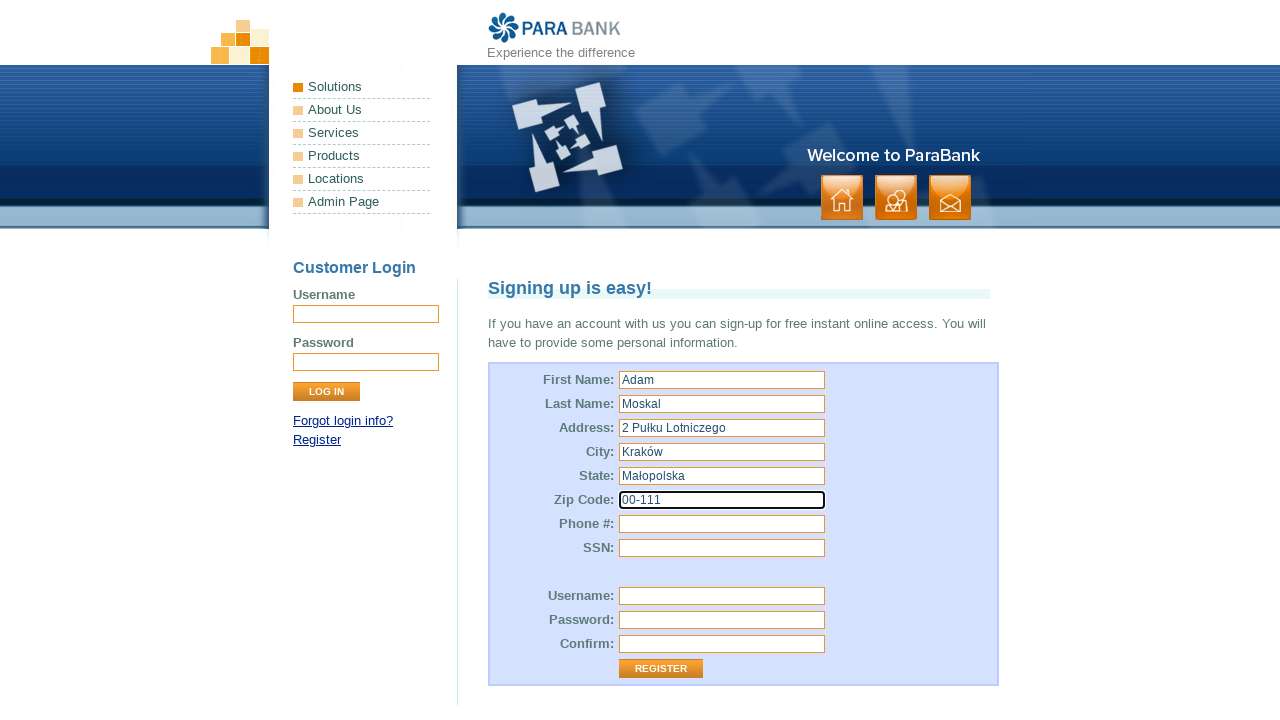

Filled phone number field with '111 222 333' on #customer\.phoneNumber
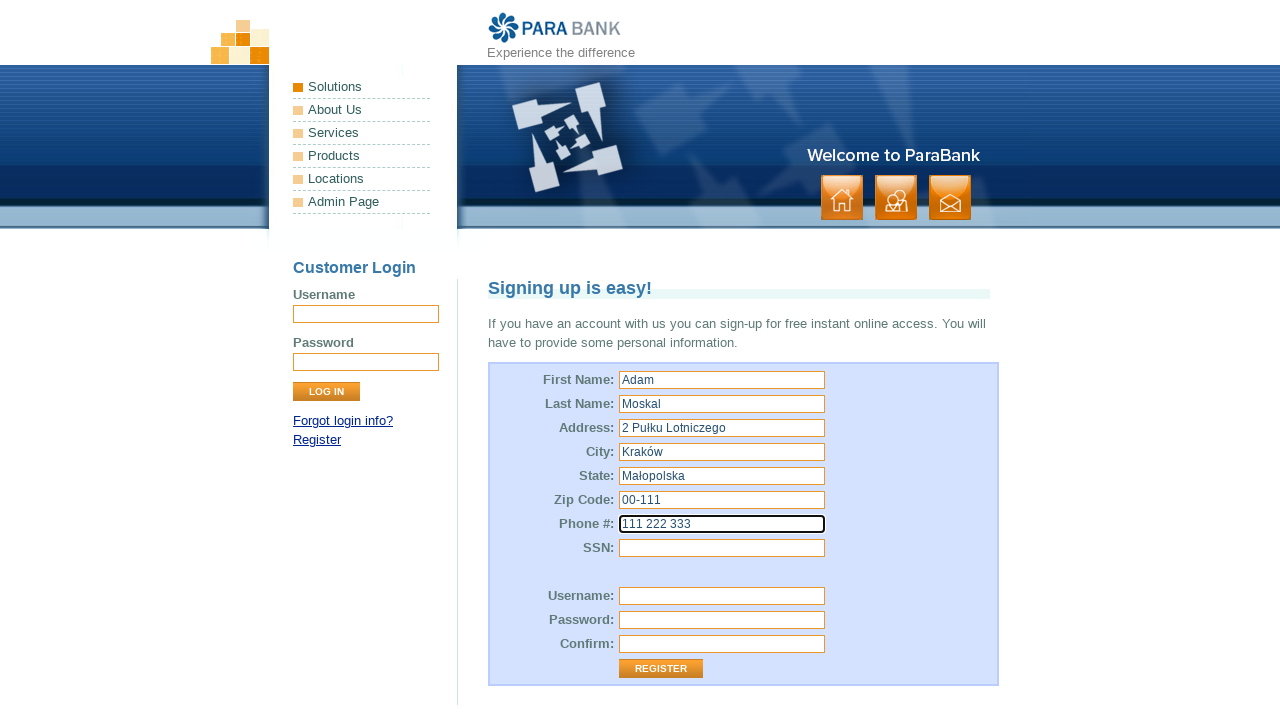

Filled SSN field with '06' on #customer\.ssn
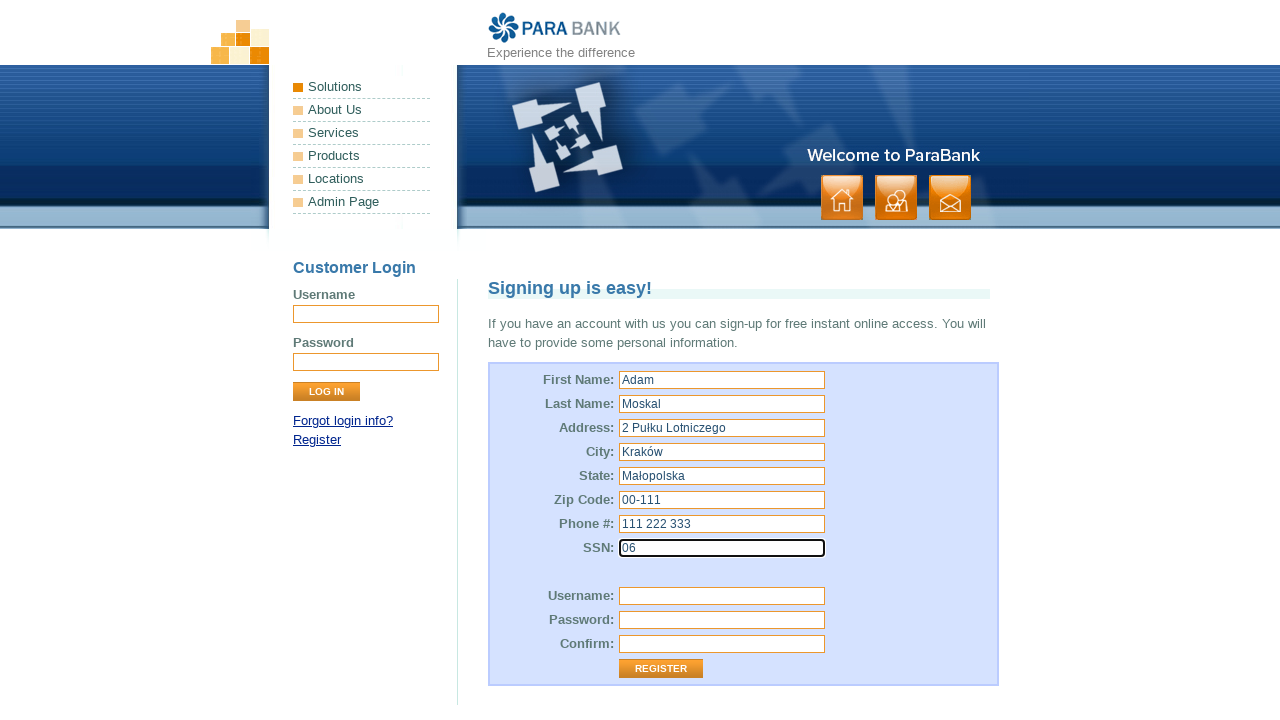

Filled username field with '09655423' on #customer\.username
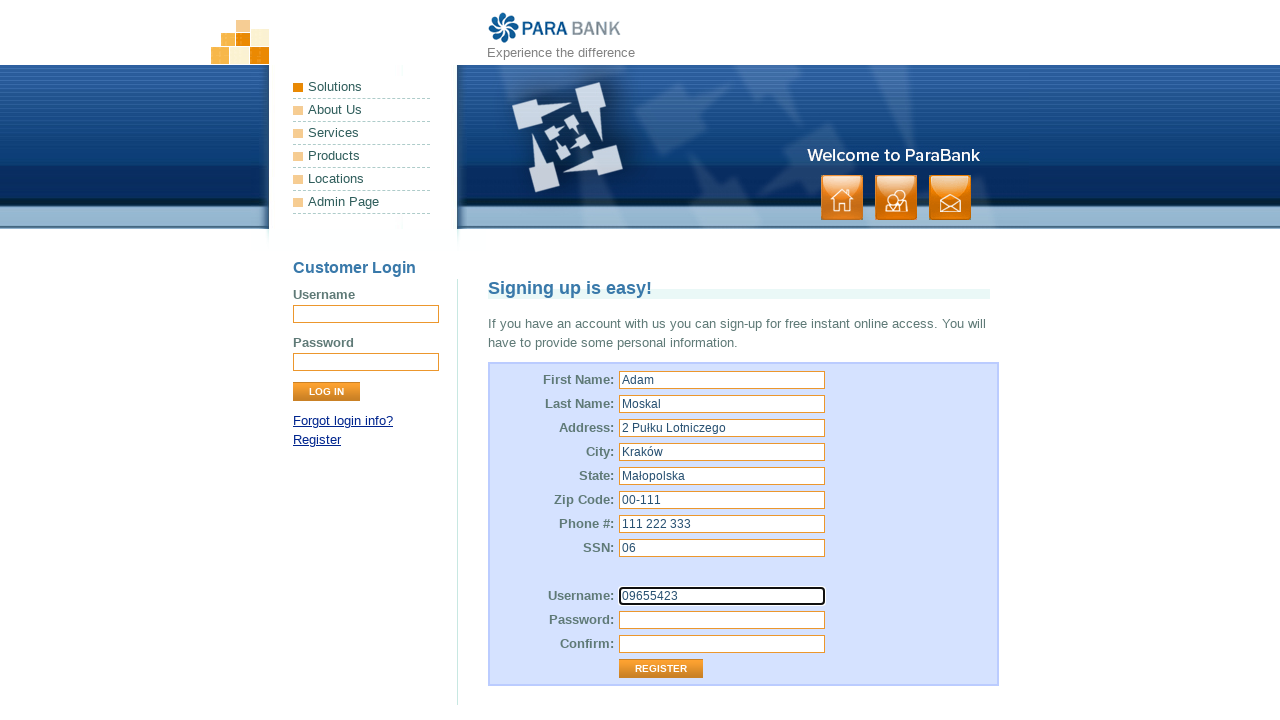

Clicked Register button without filling password fields at (661, 669) on xpath=//input[@value='Register']
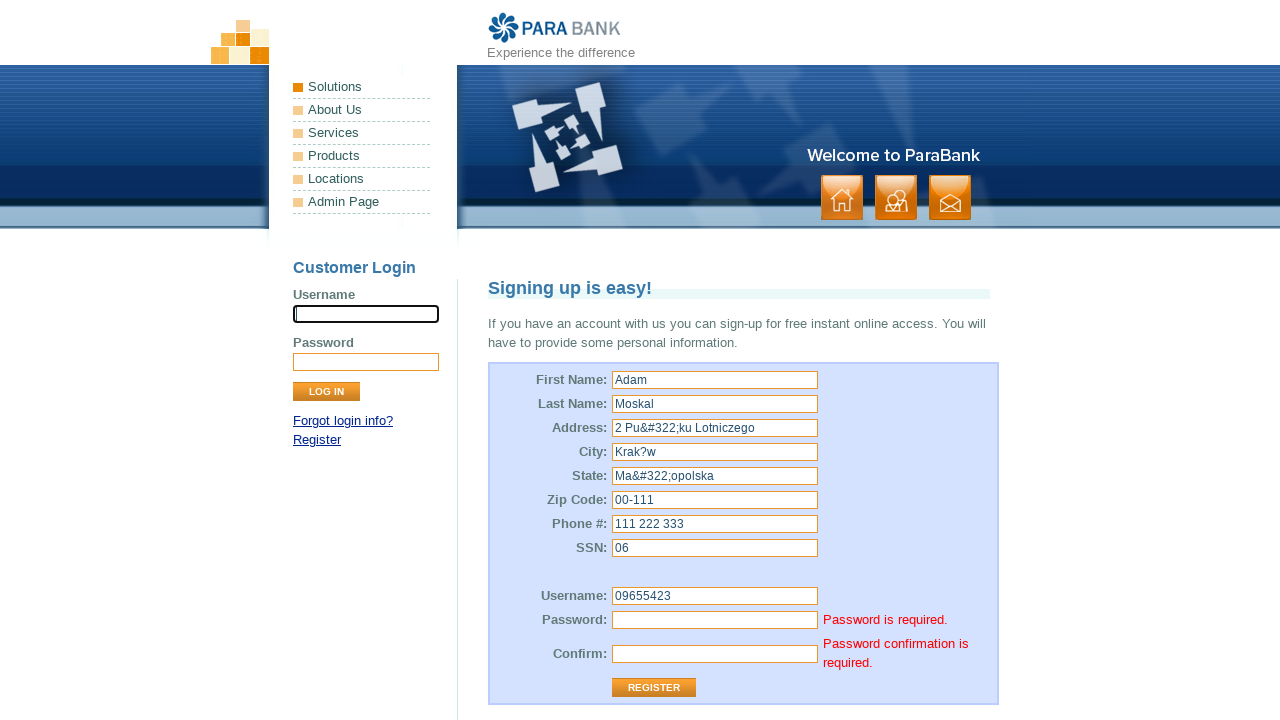

Verified error message 'Password is required.' appeared
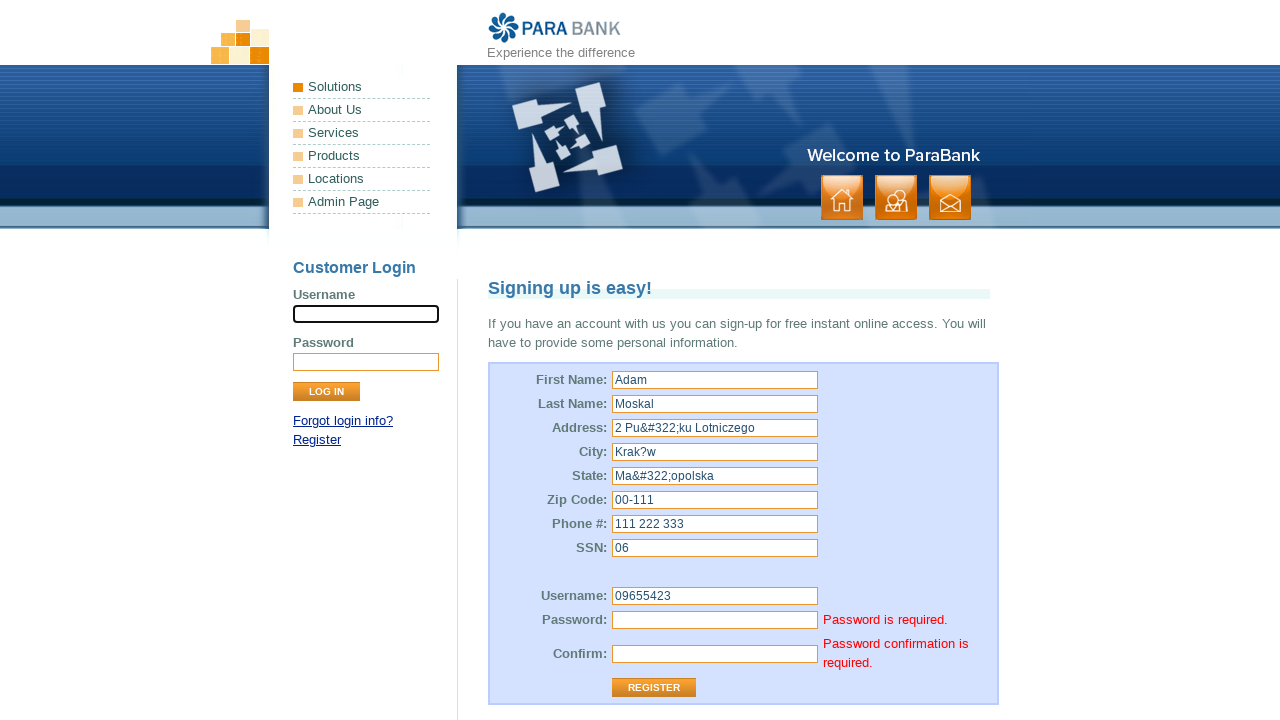

Verified error message 'Password confirmation is required.' appeared
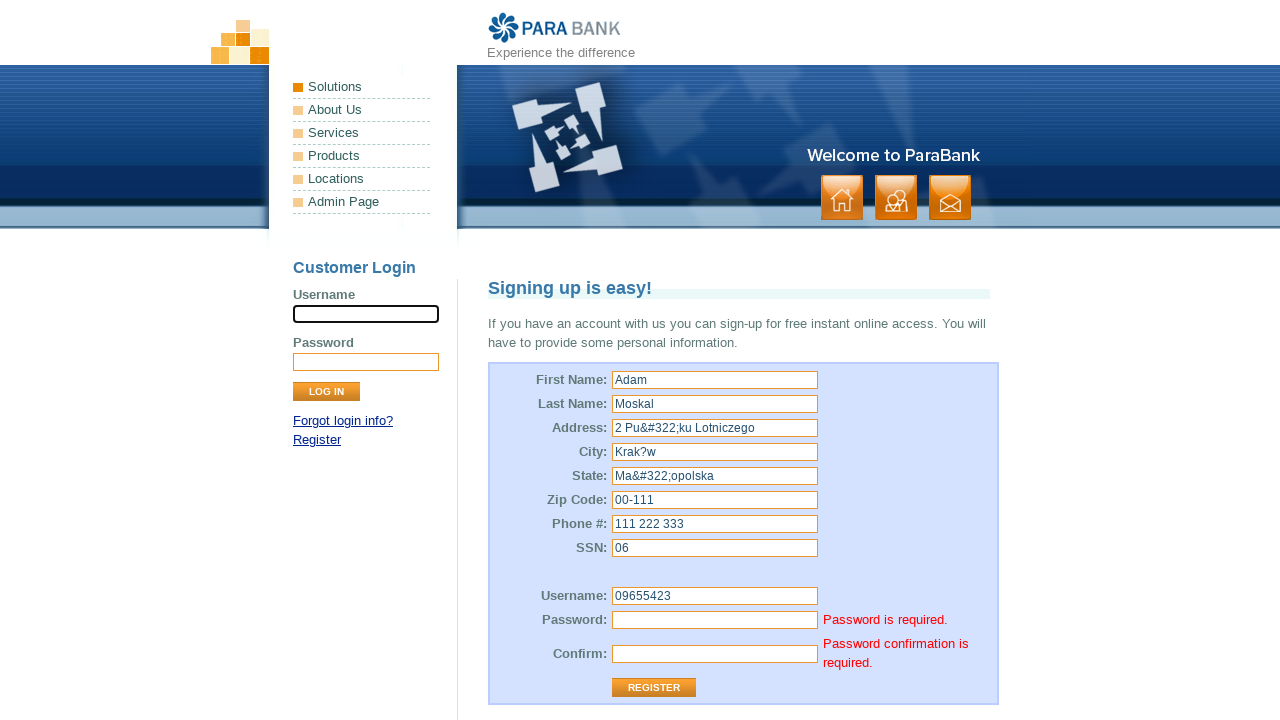

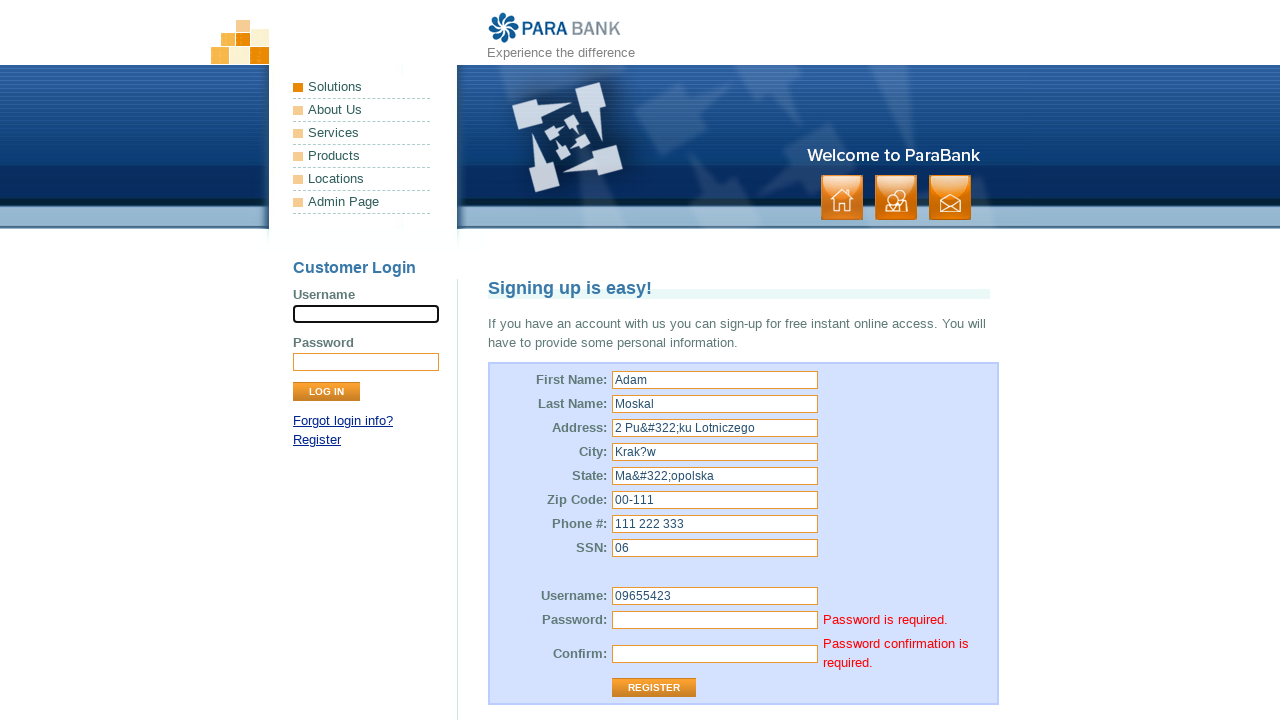